Tests the Python.org search functionality by entering "pycon" in the search box and submitting the search form, then verifying results are returned.

Starting URL: http://www.python.org

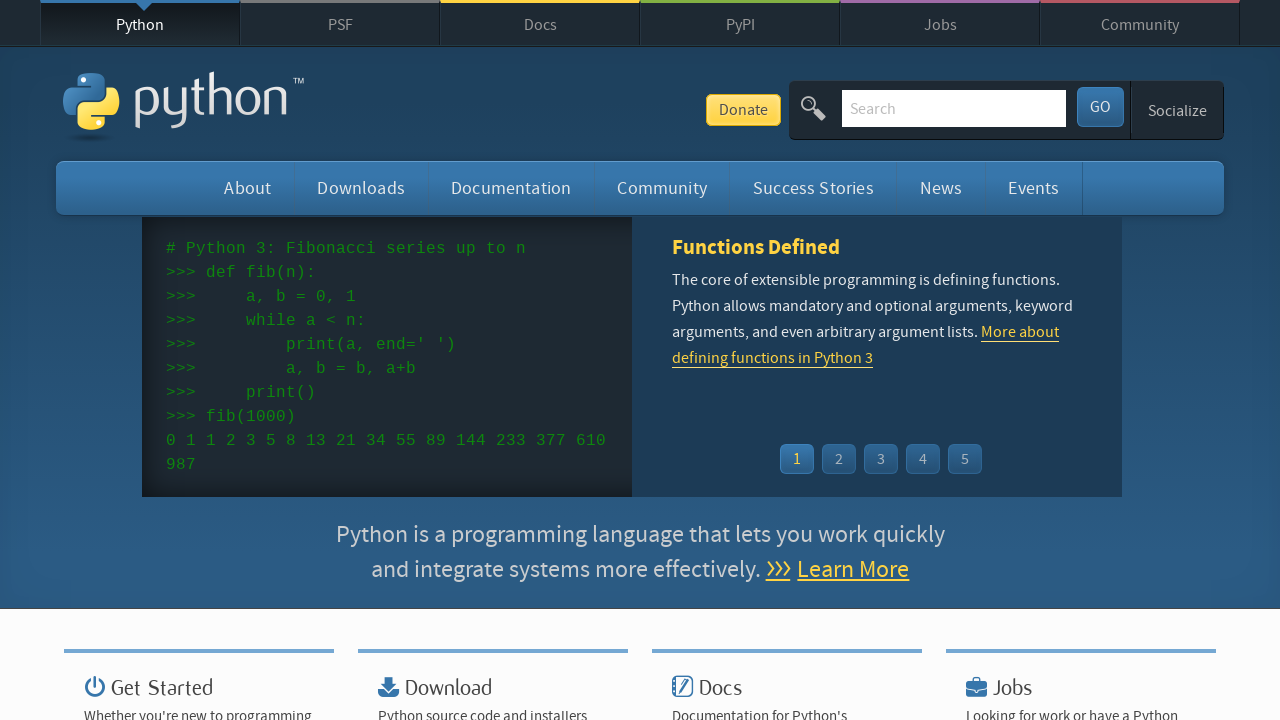

Verified page title contains 'Python'
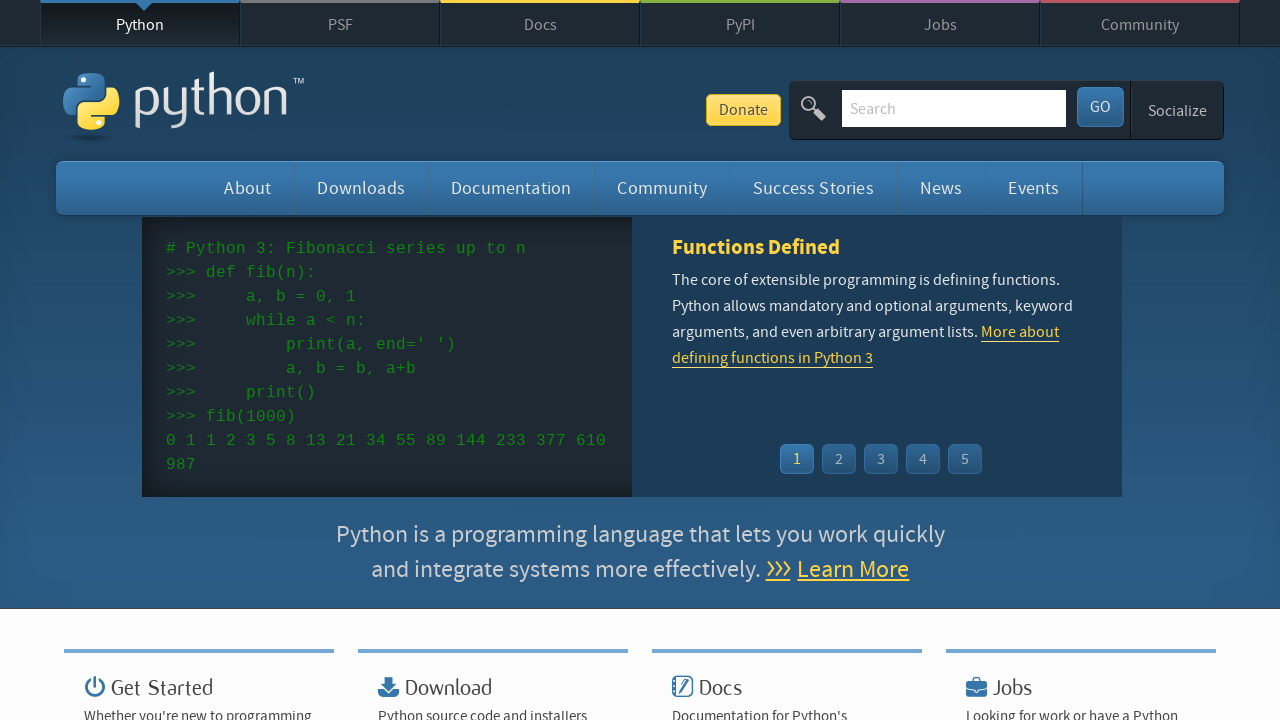

Located search box element
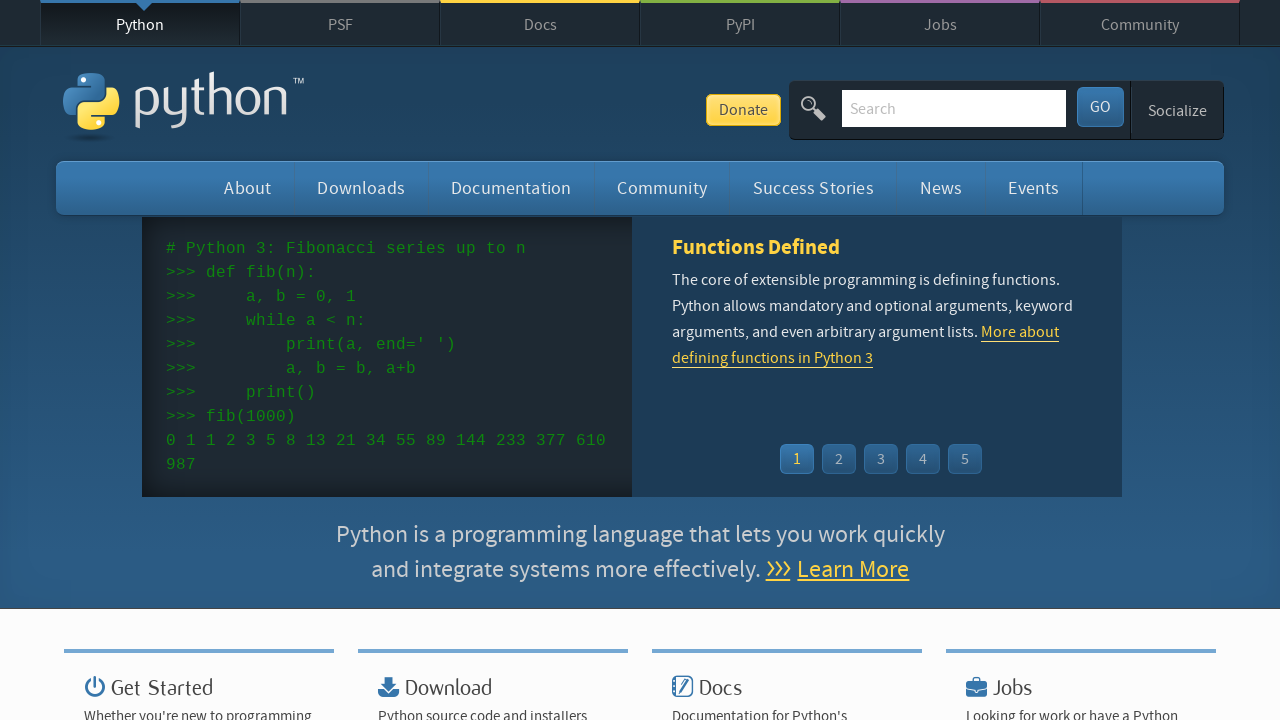

Cleared search box on input[name='q']
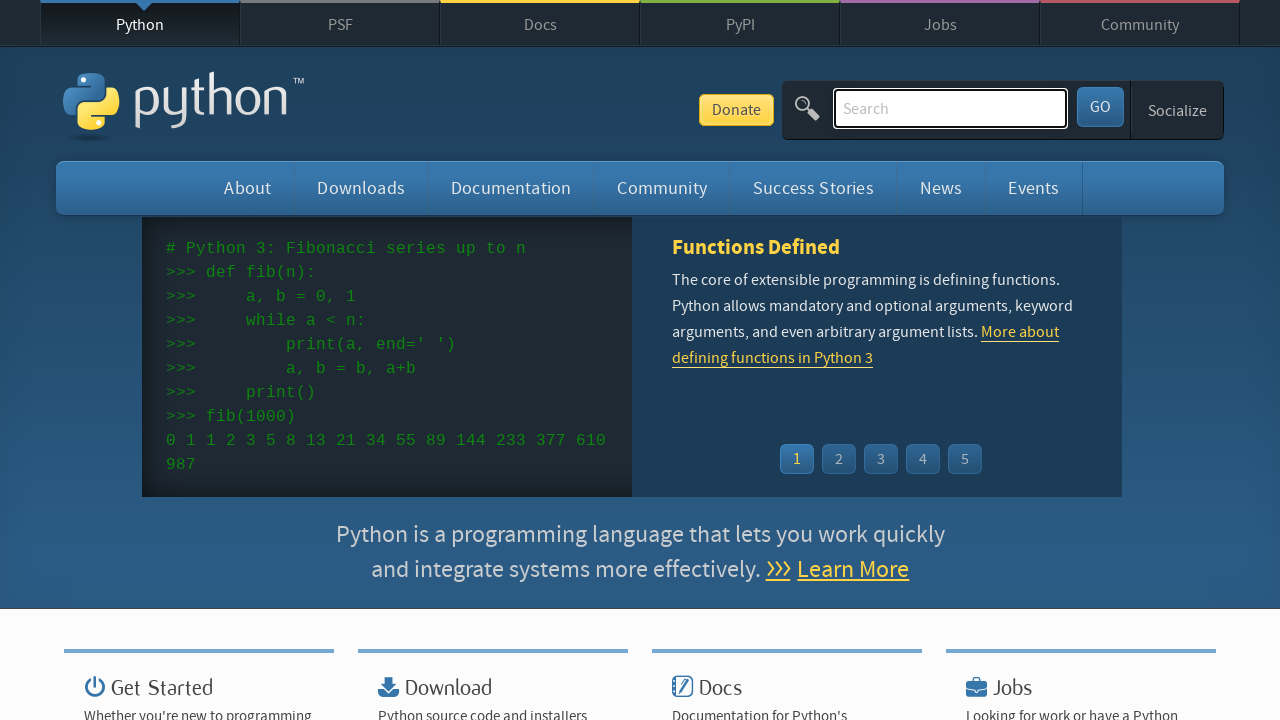

Entered 'pycon' in search box on input[name='q']
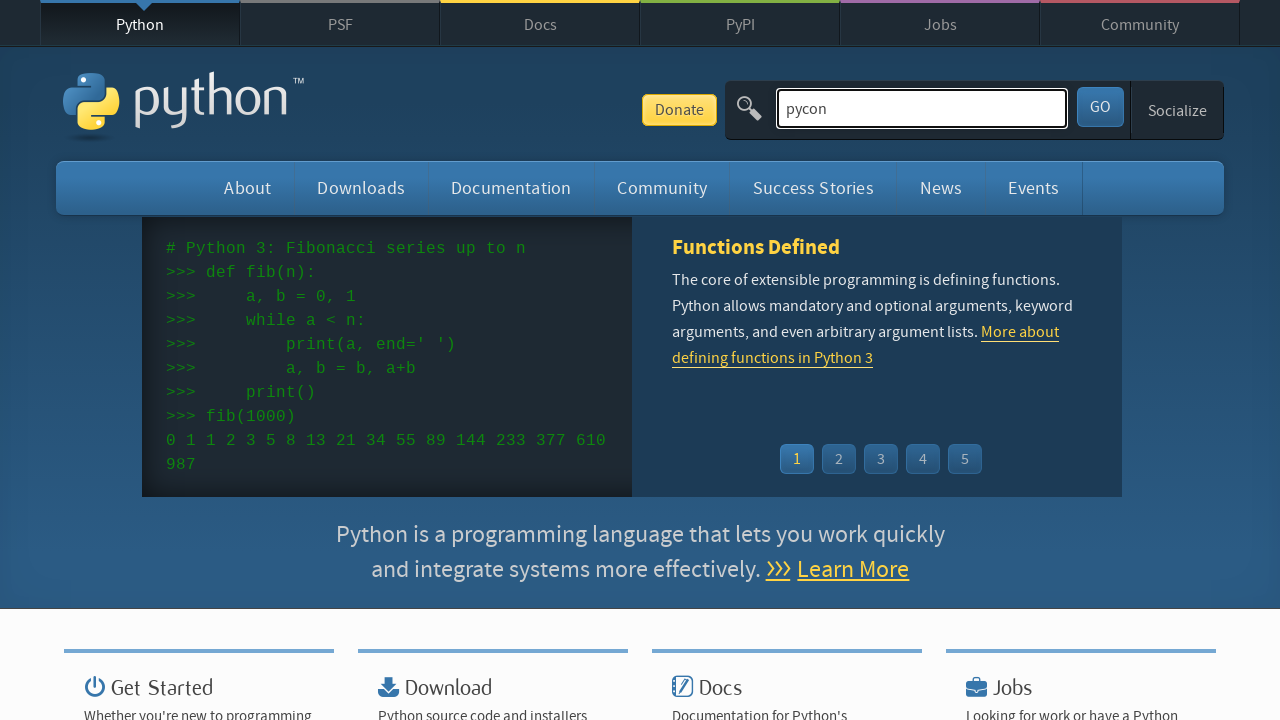

Submitted search by pressing Enter on input[name='q']
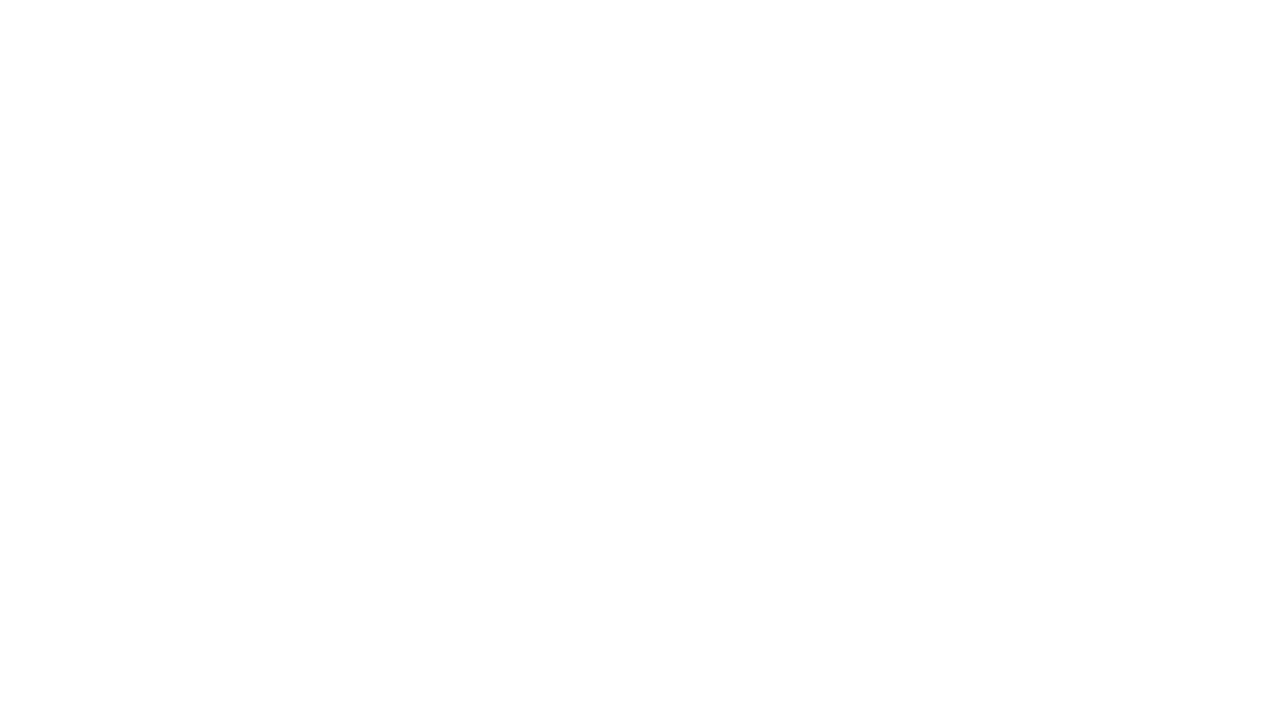

Waited for page to load - network idle
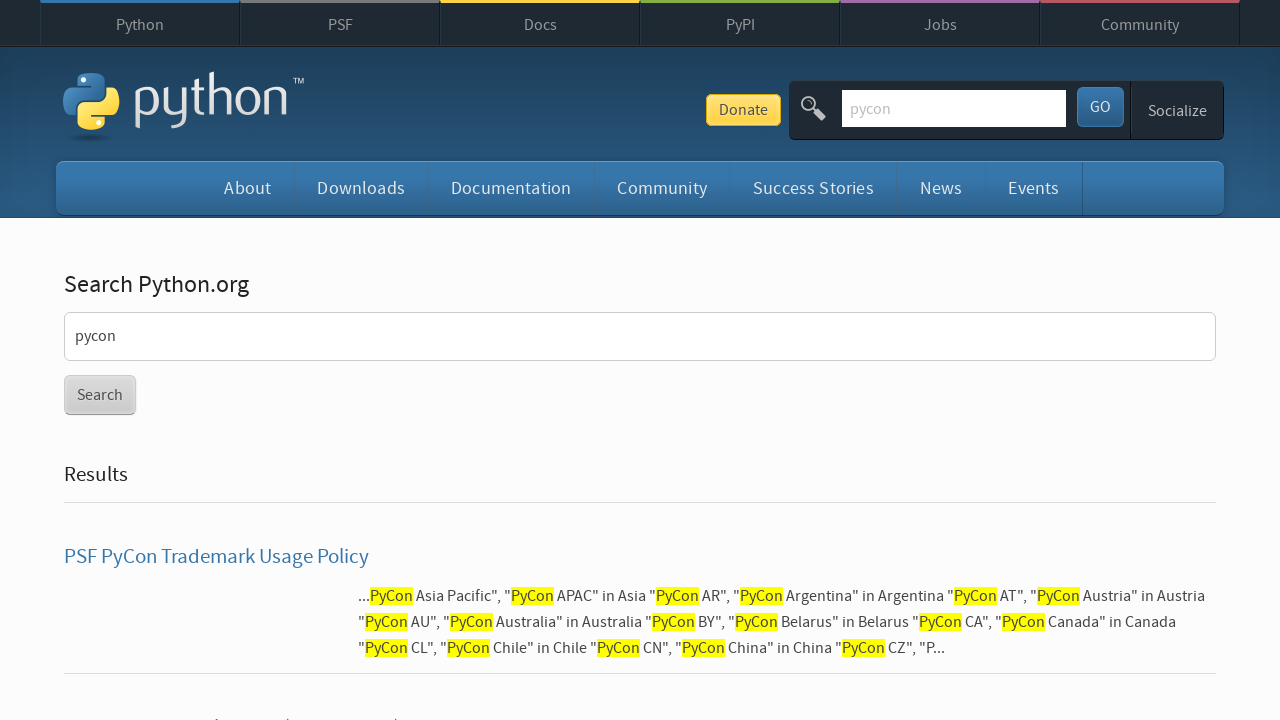

Verified search results were returned (no 'No results found' message)
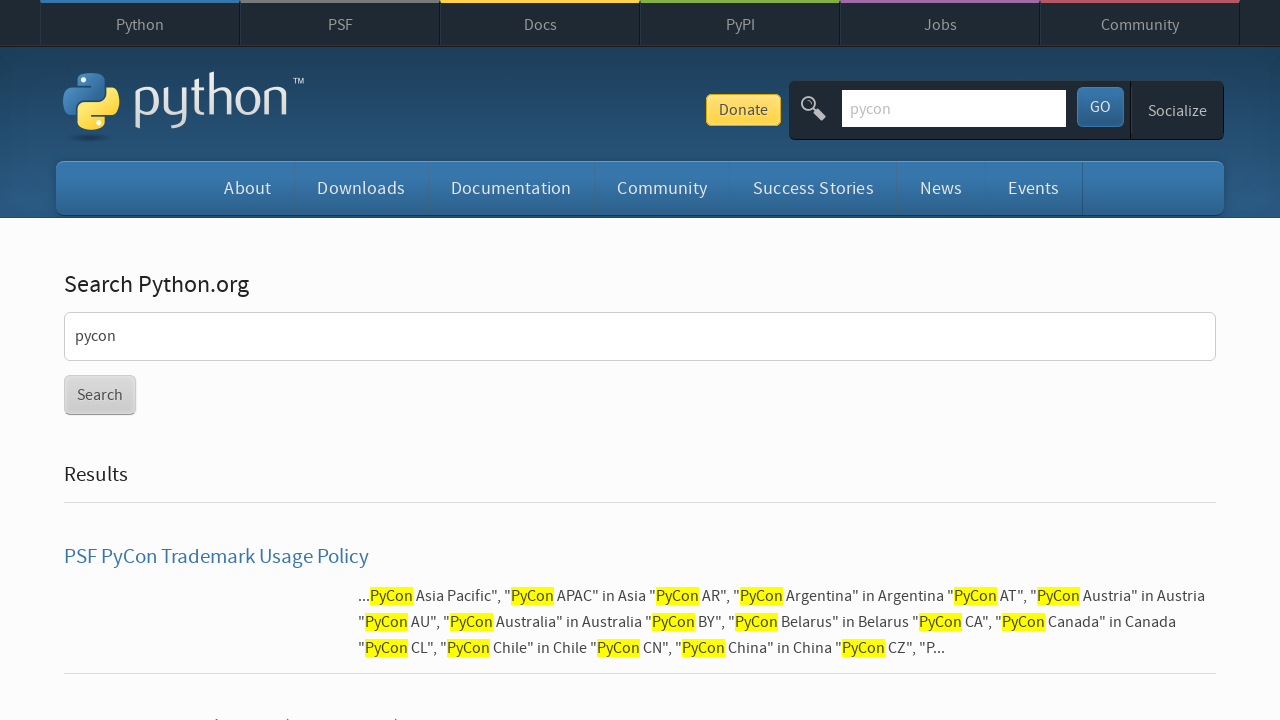

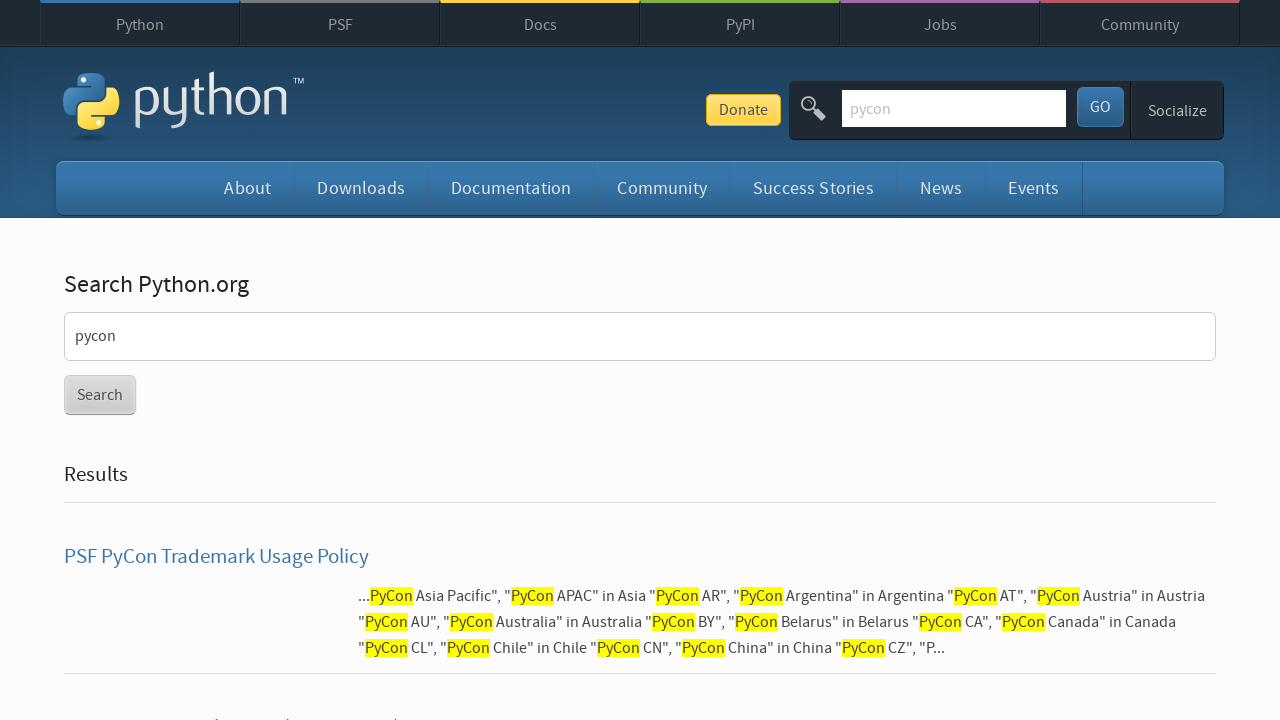